Tests table sorting functionality by clicking on a column header to sort items, then searches for a specific item ("Rice") across multiple pages using pagination

Starting URL: https://rahulshettyacademy.com/seleniumPractise/#/offers

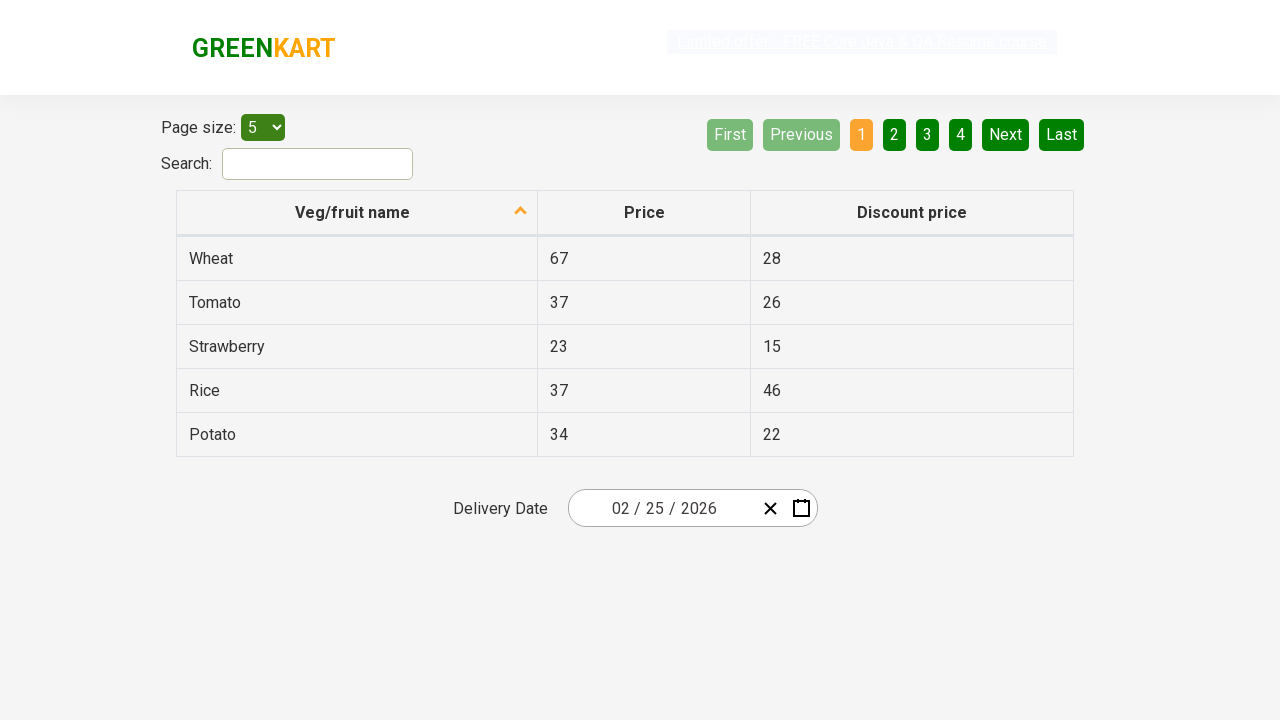

Clicked first column header to sort table at (357, 213) on xpath=//tr/th[1]
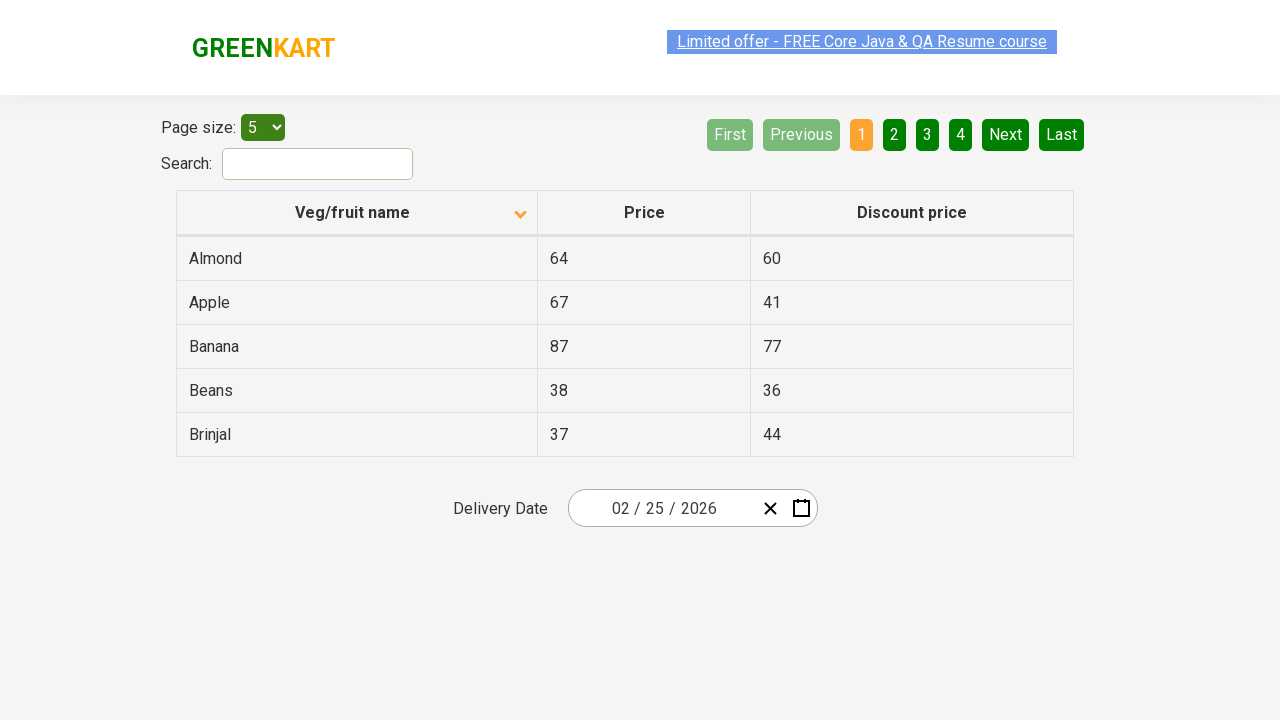

Retrieved all elements from first column
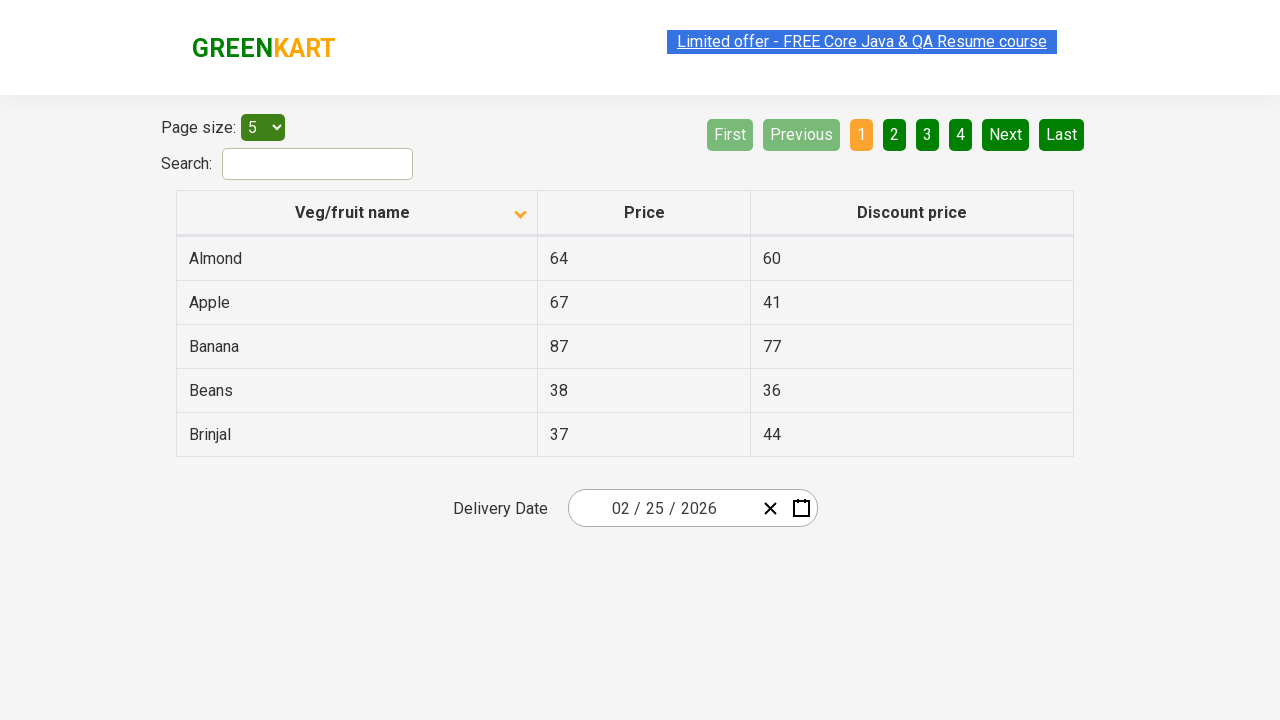

Verified that table is sorted correctly
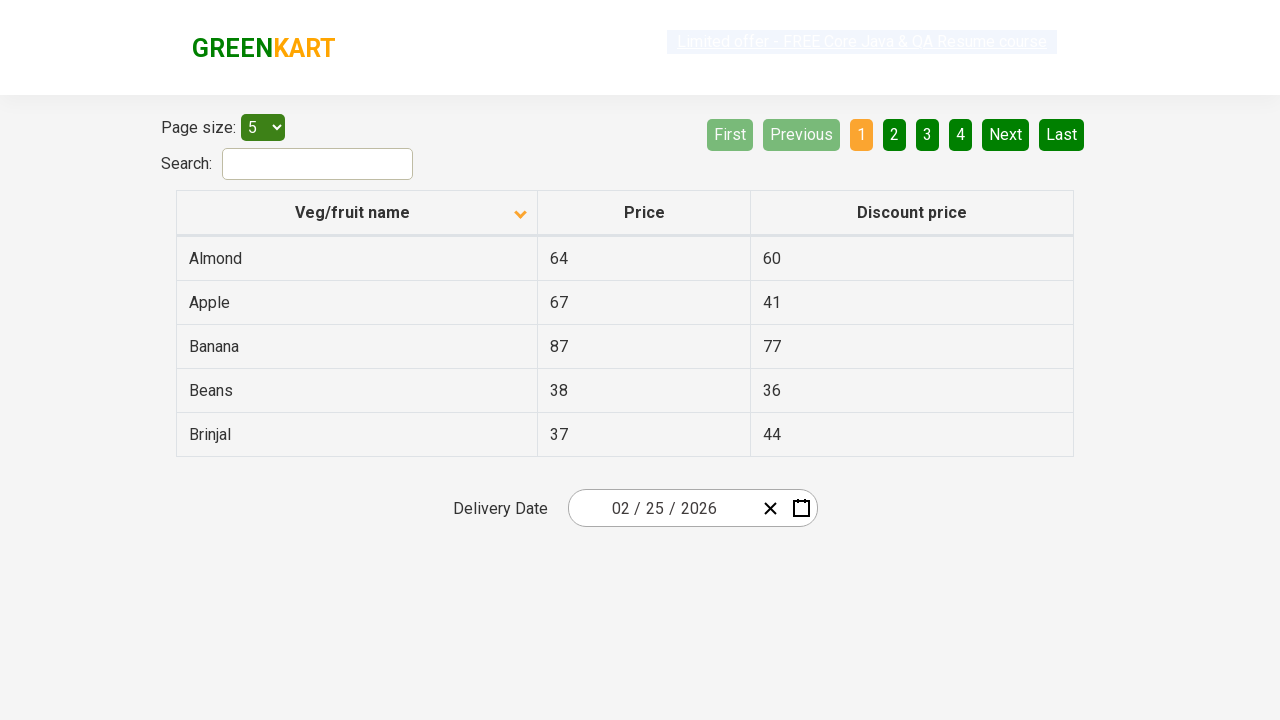

Retrieved all rows from first column
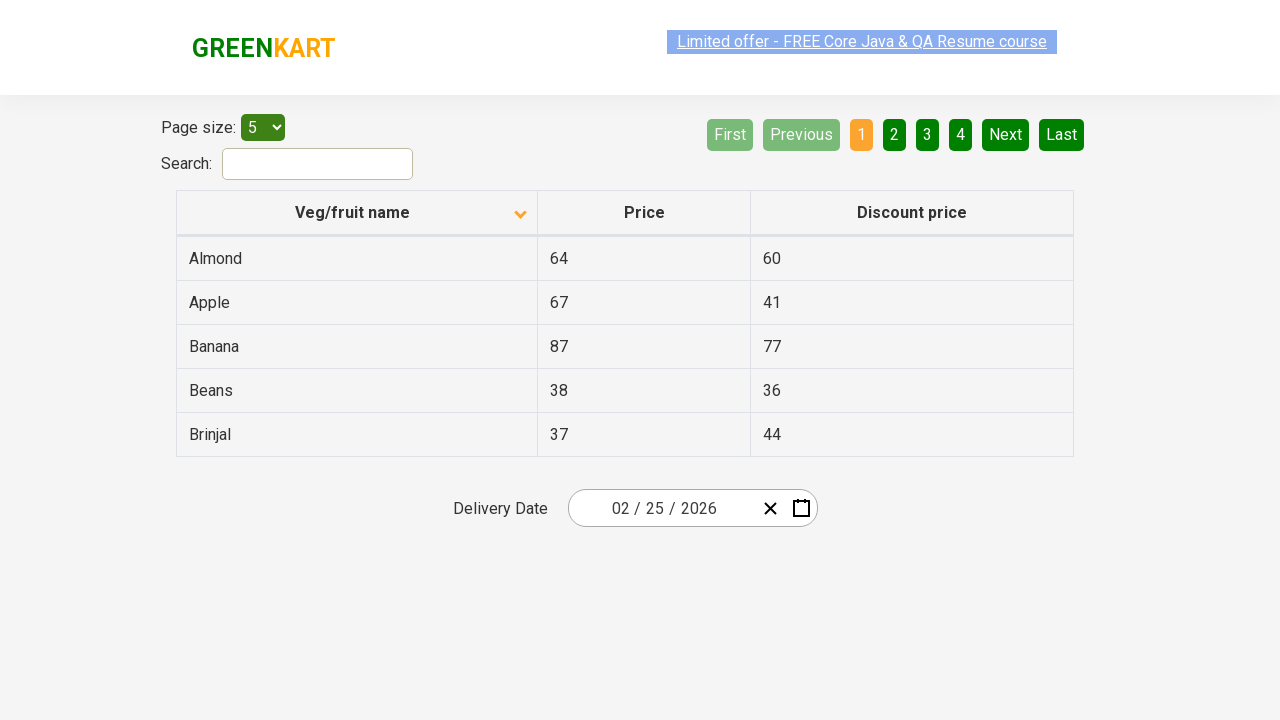

Clicked pagination button to go to next page at (1006, 135) on xpath=//ul/li[7]
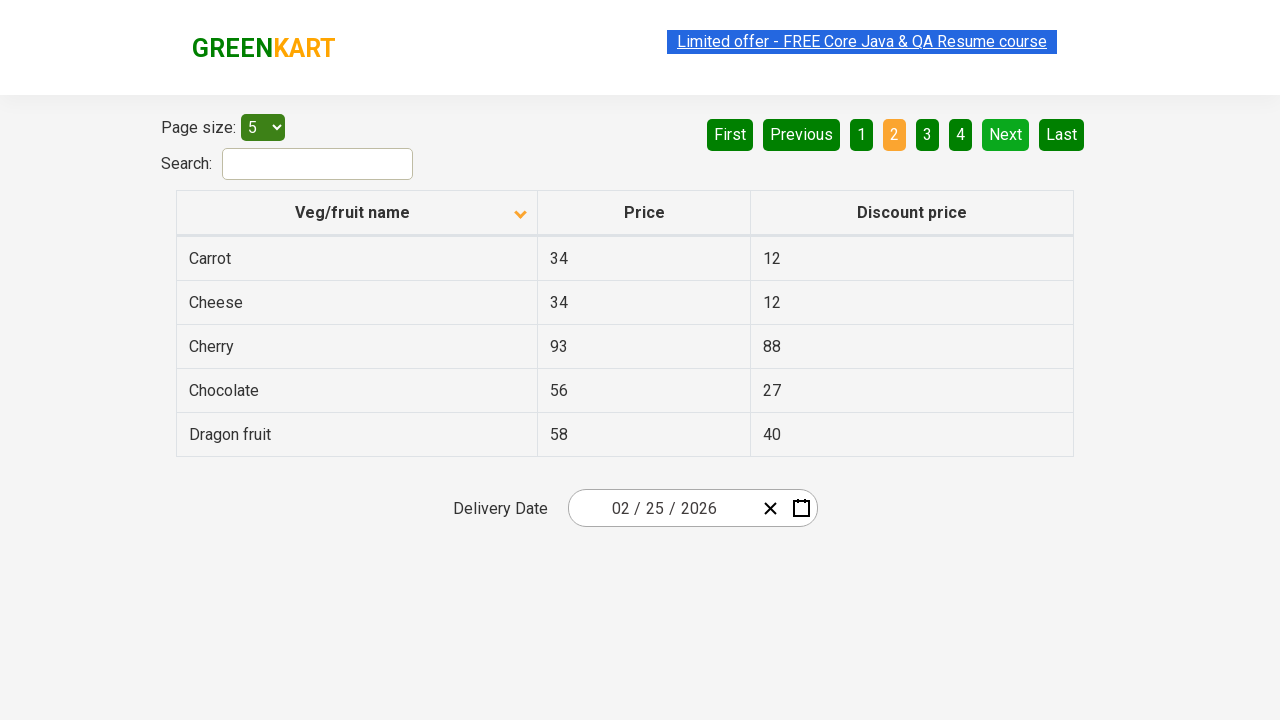

Retrieved all rows from first column
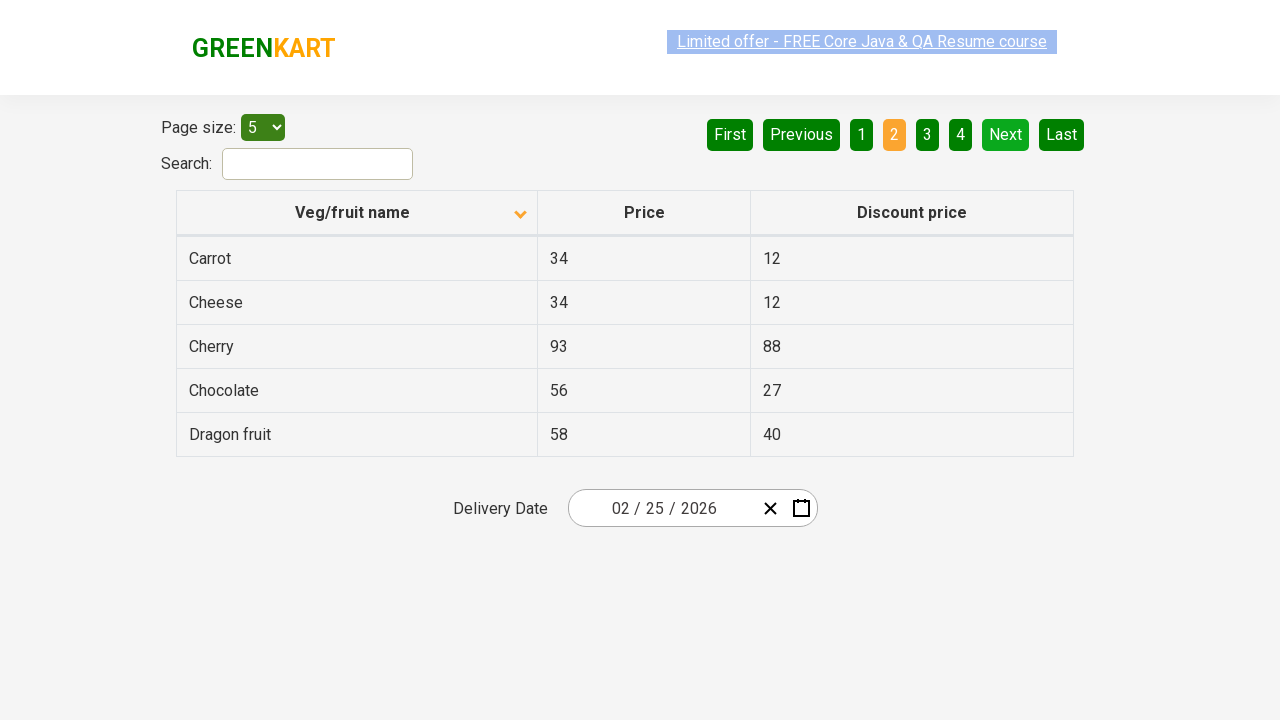

Clicked pagination button to go to next page at (1006, 135) on xpath=//ul/li[7]
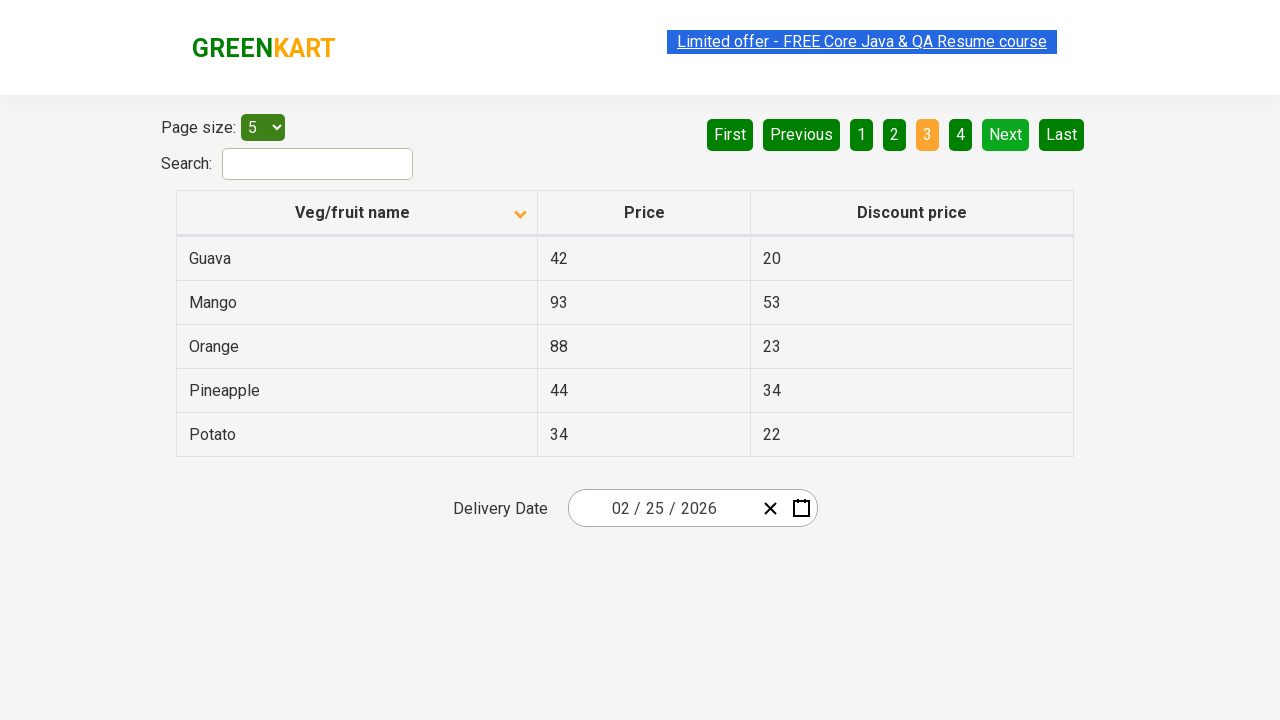

Retrieved all rows from first column
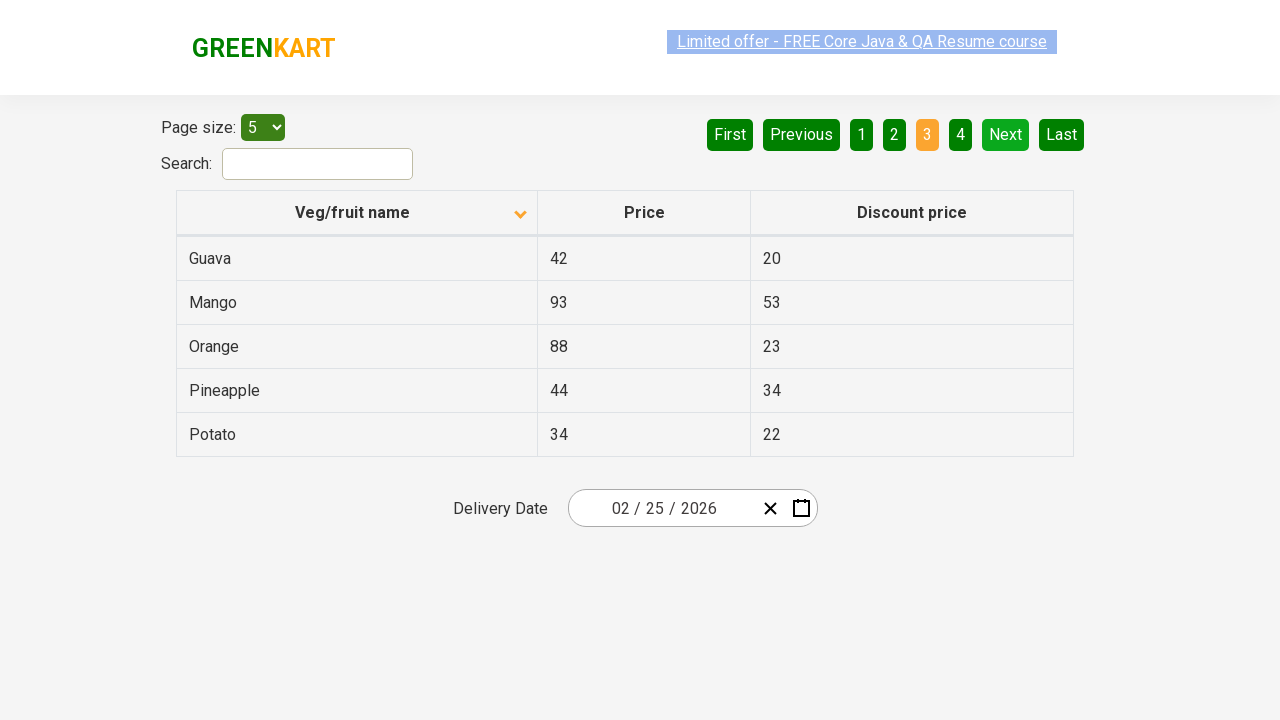

Clicked pagination button to go to next page at (1006, 135) on xpath=//ul/li[7]
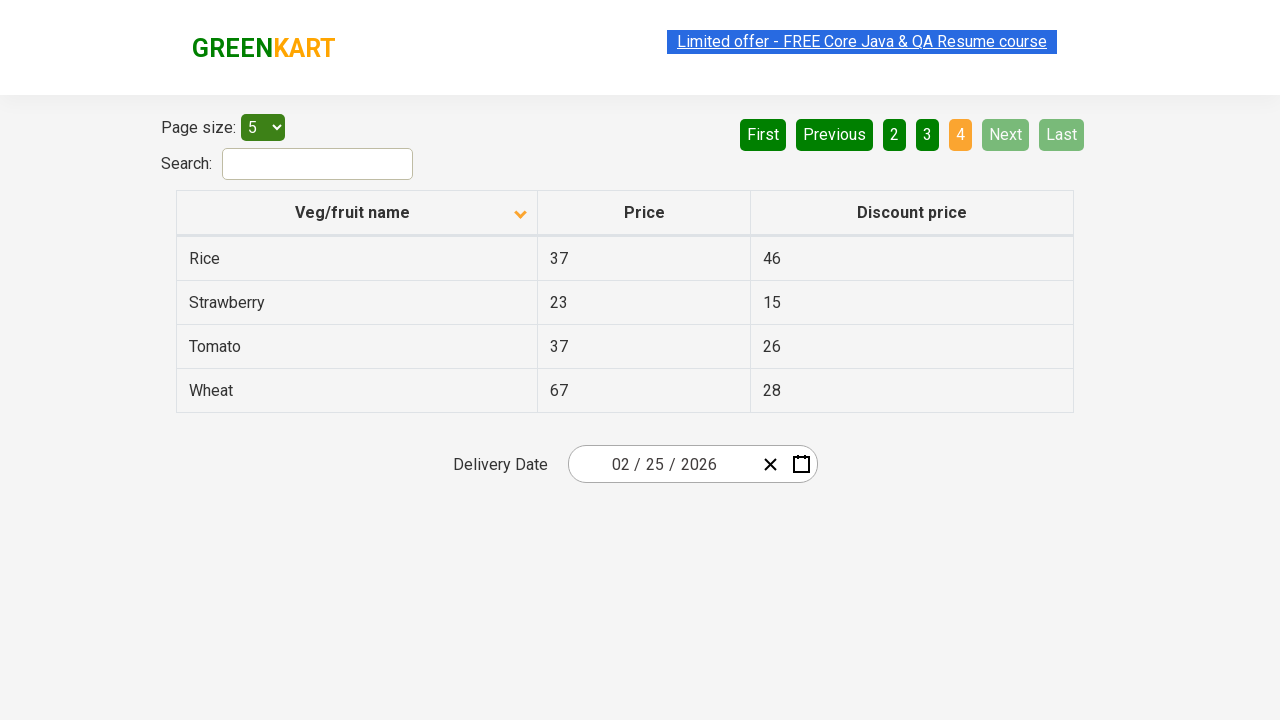

Retrieved all rows from first column
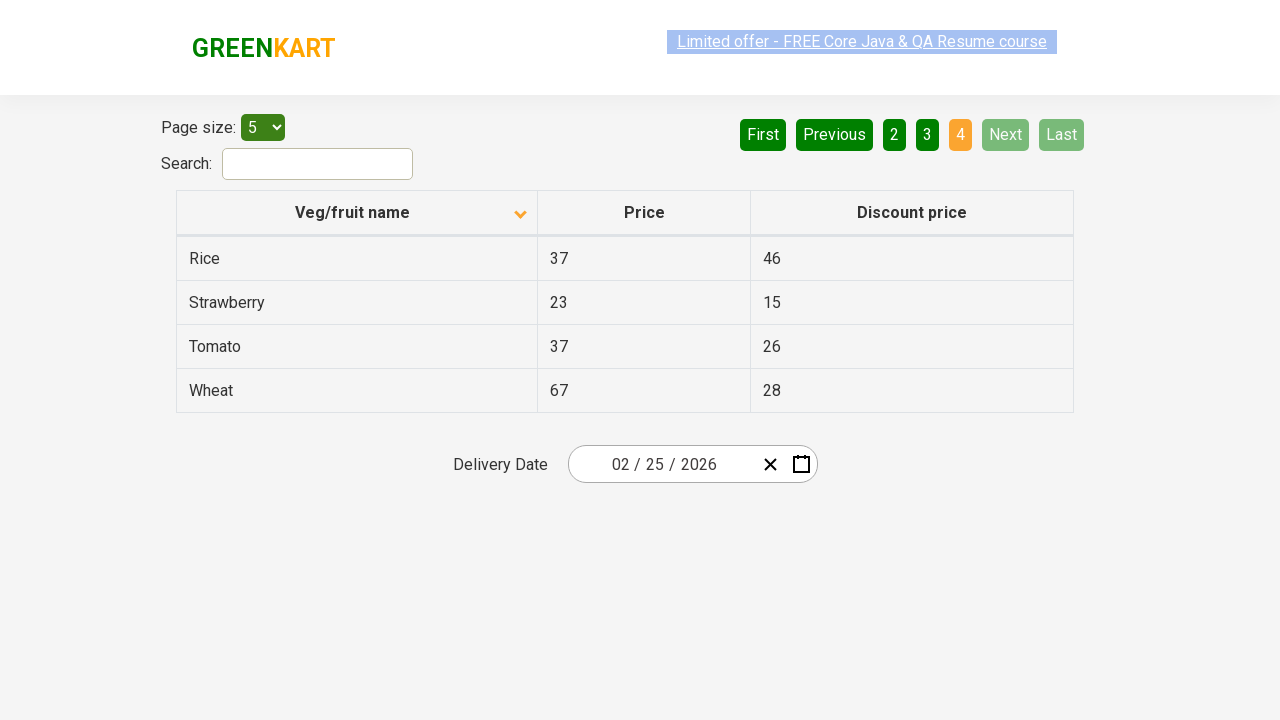

Found 'Rice' with price value: 37
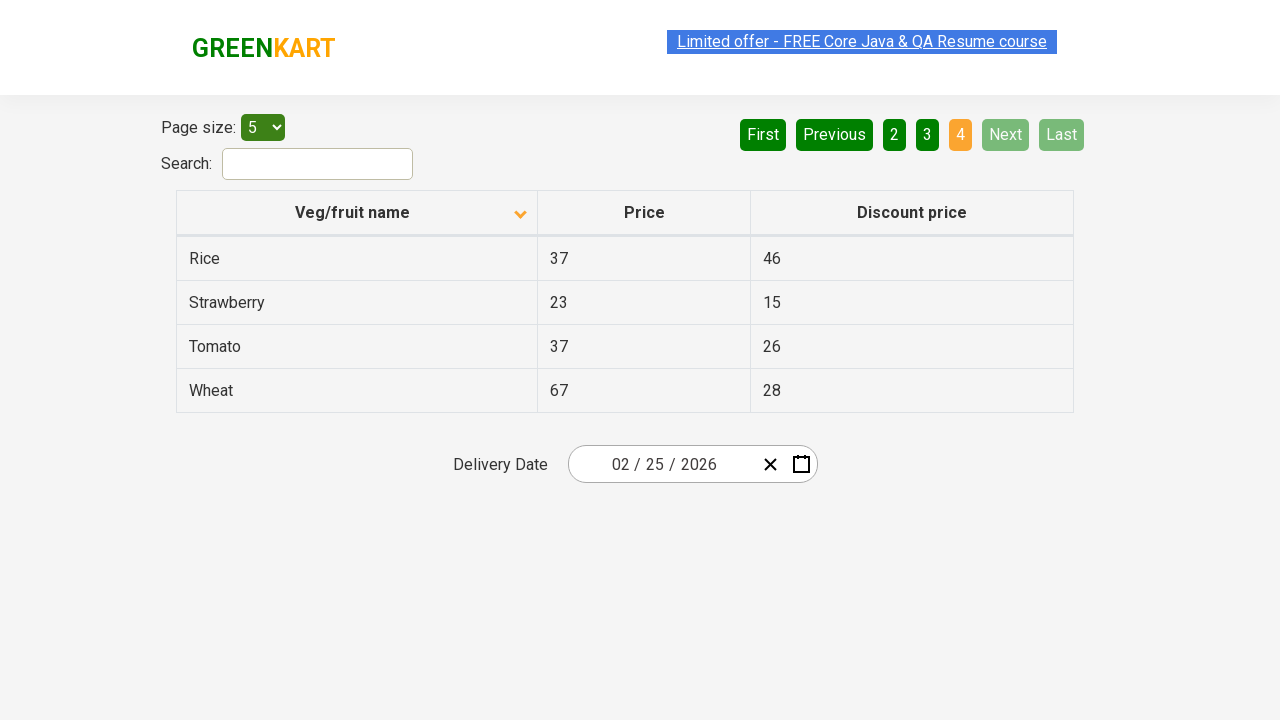

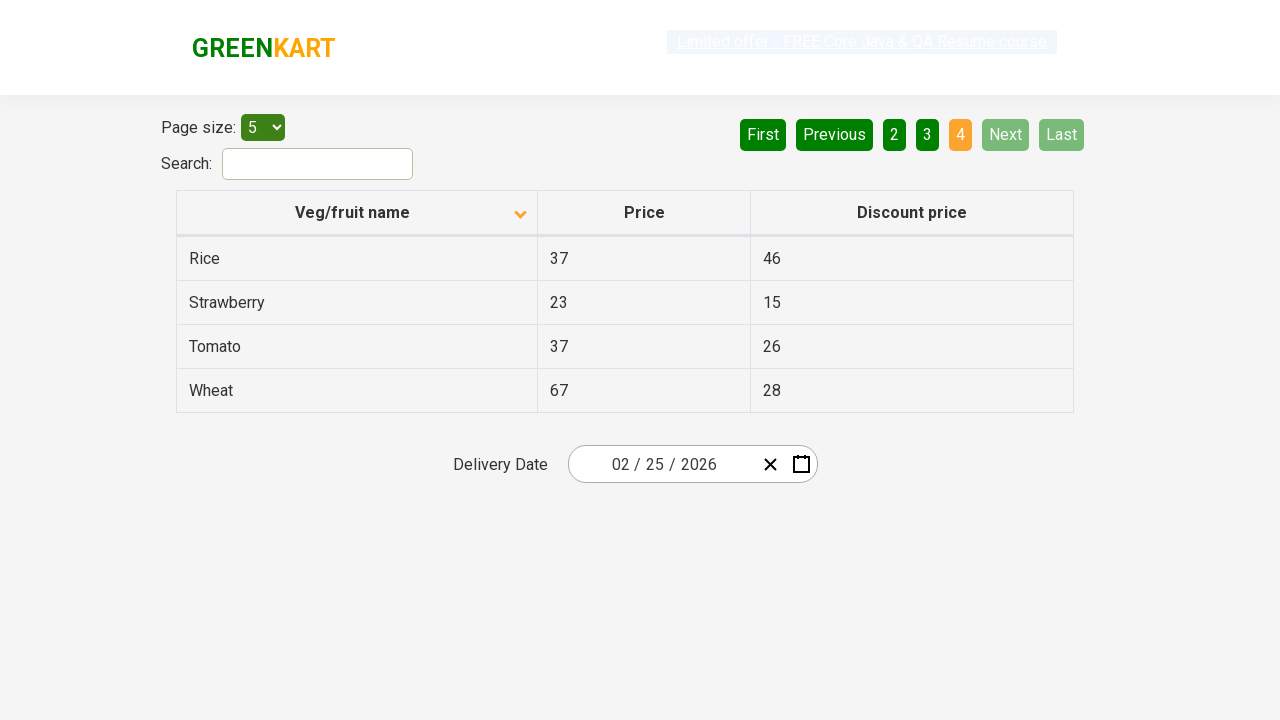